Tests confirmation alert functionality by clicking a button to trigger an alert, then dismissing/canceling it and verifying the output message is displayed.

Starting URL: https://www.hyrtutorials.com/p/alertsdemo.html

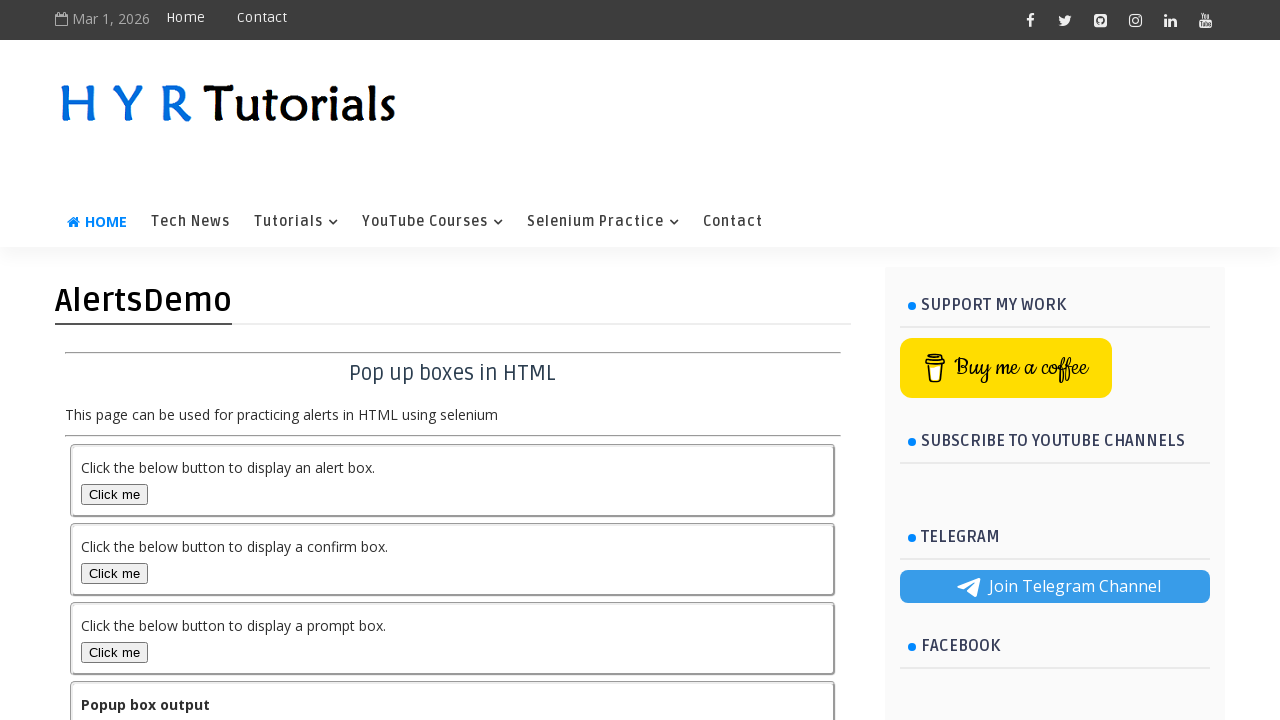

Set up dialog handler to dismiss confirmation alerts
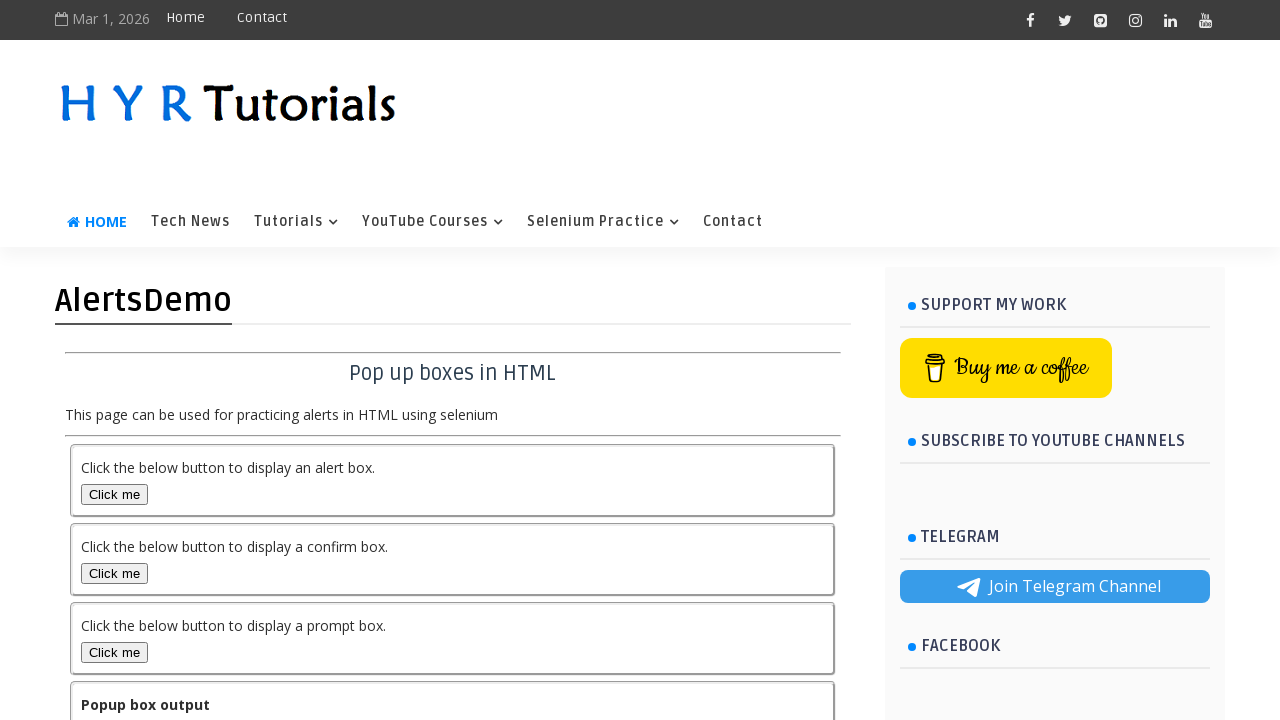

Clicked confirm box button to trigger confirmation alert at (114, 573) on button#confirmBox
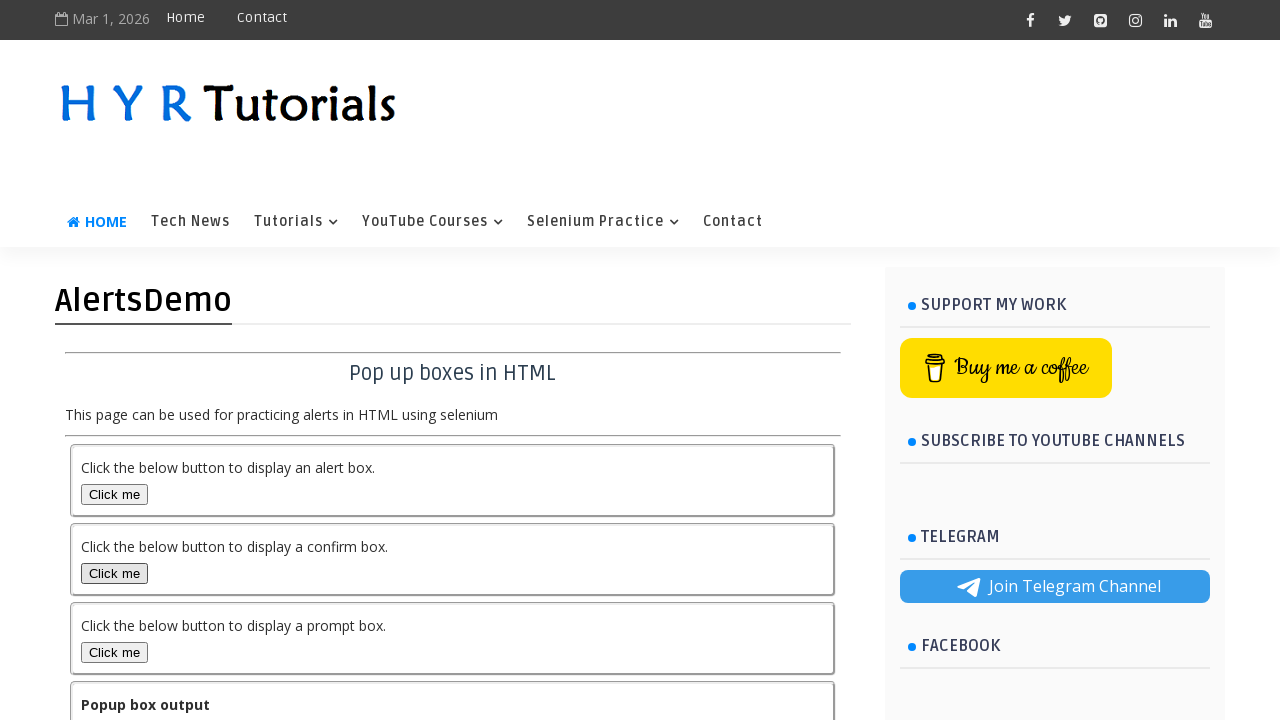

Confirmed output message appeared after dismissing alert
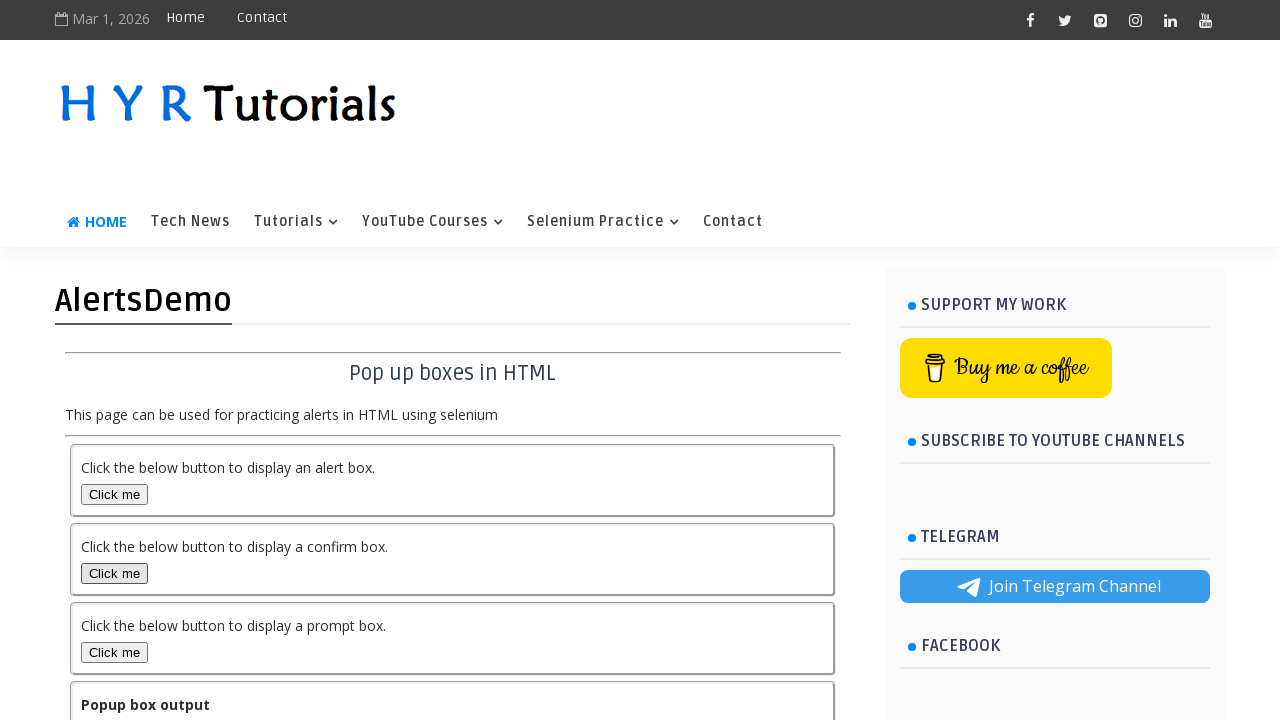

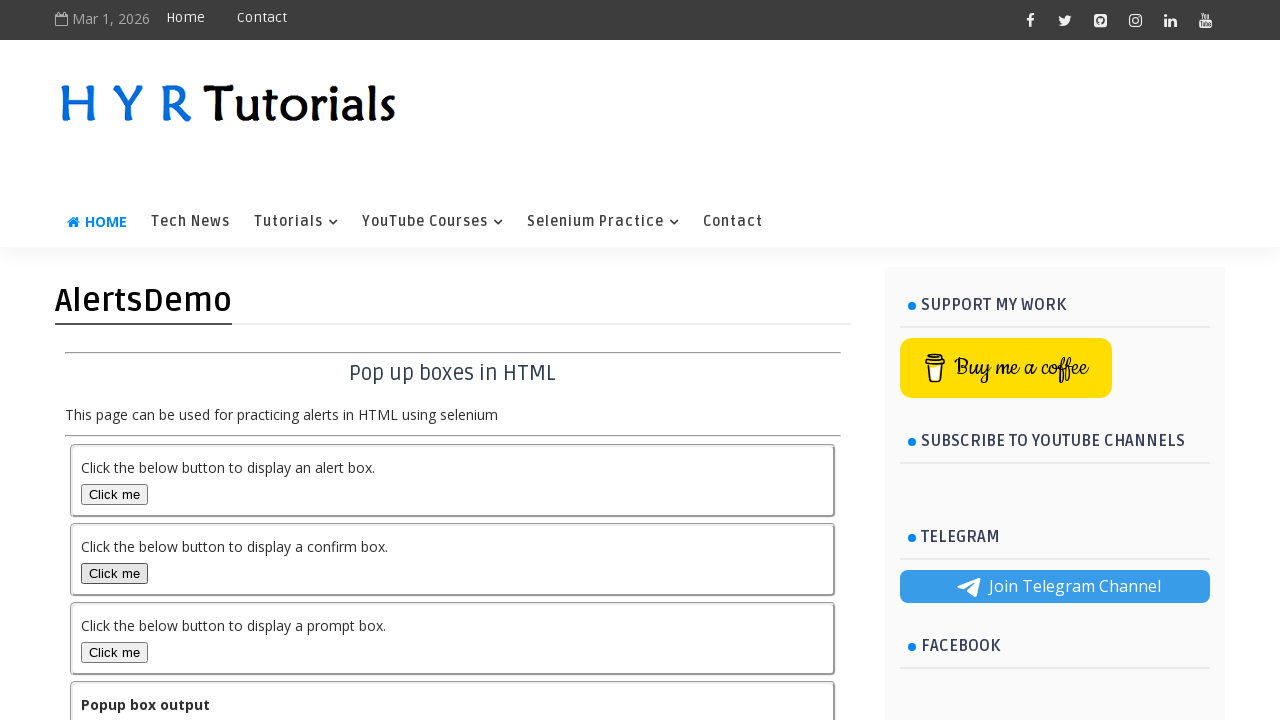